Tests random calculator operations (addition, subtraction, multiplication, division) with random single-digit numbers

Starting URL: http://www.math.com/students/calculators/source/basic.htm

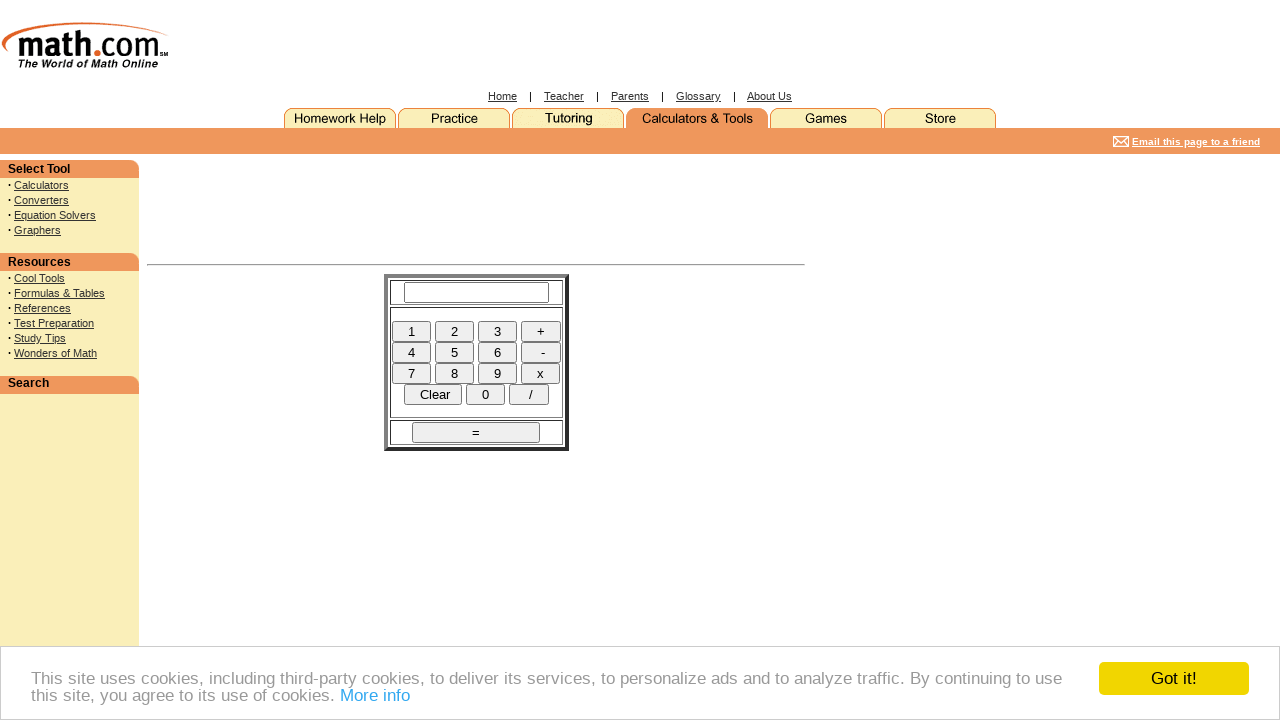

Clicked first number button: 2 at (454, 331) on input[value="  2  "]
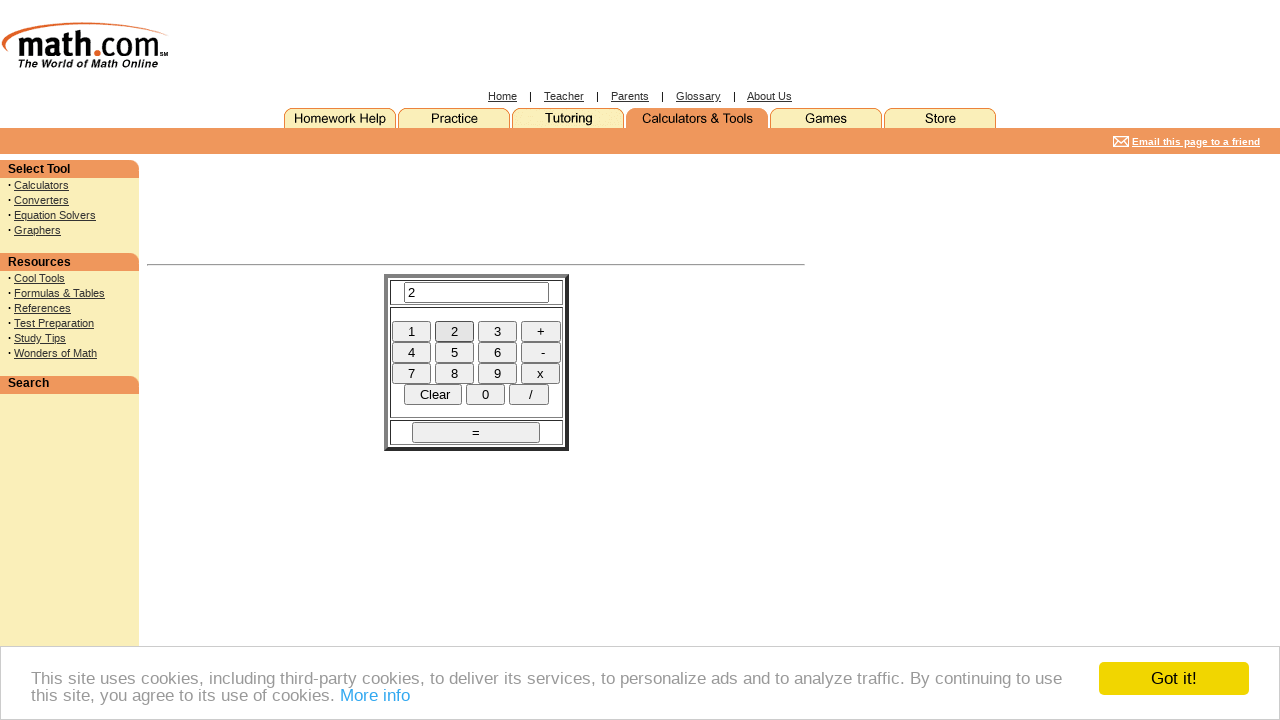

Clicked operator button: div at (528, 394) on input[name="div"]
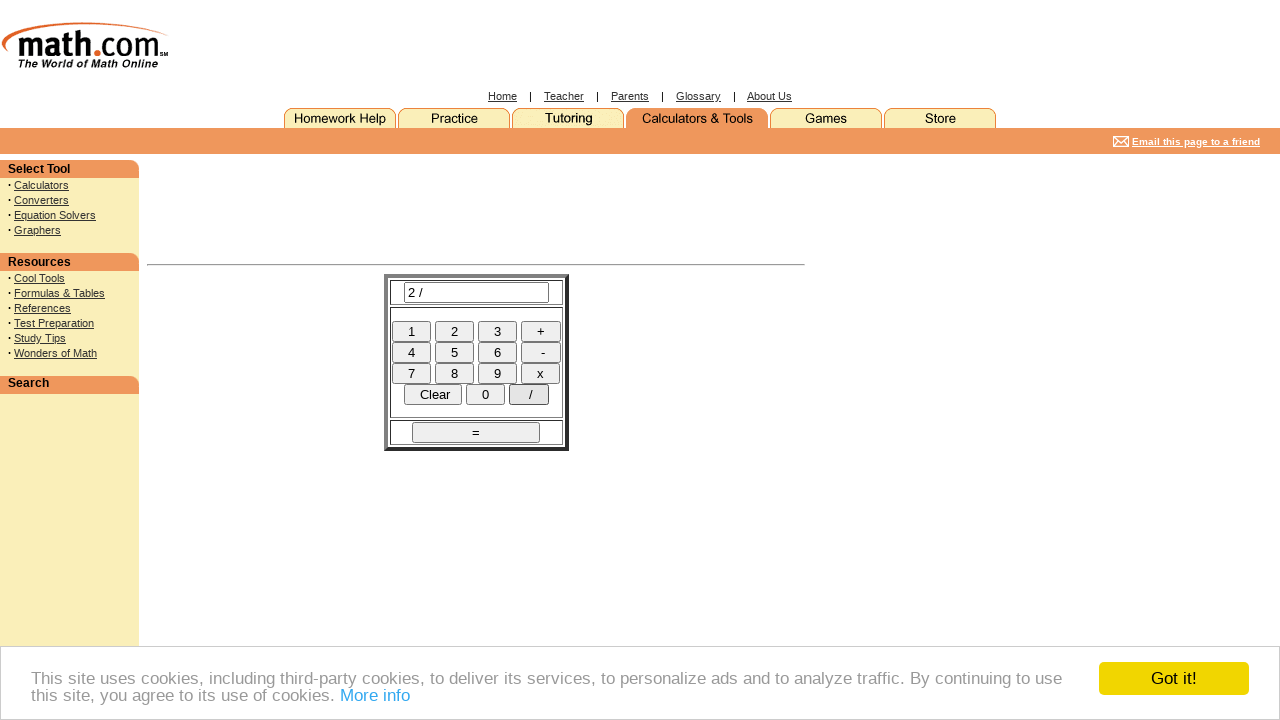

Clicked second number button: 0 at (485, 394) on input[value="  0  "]
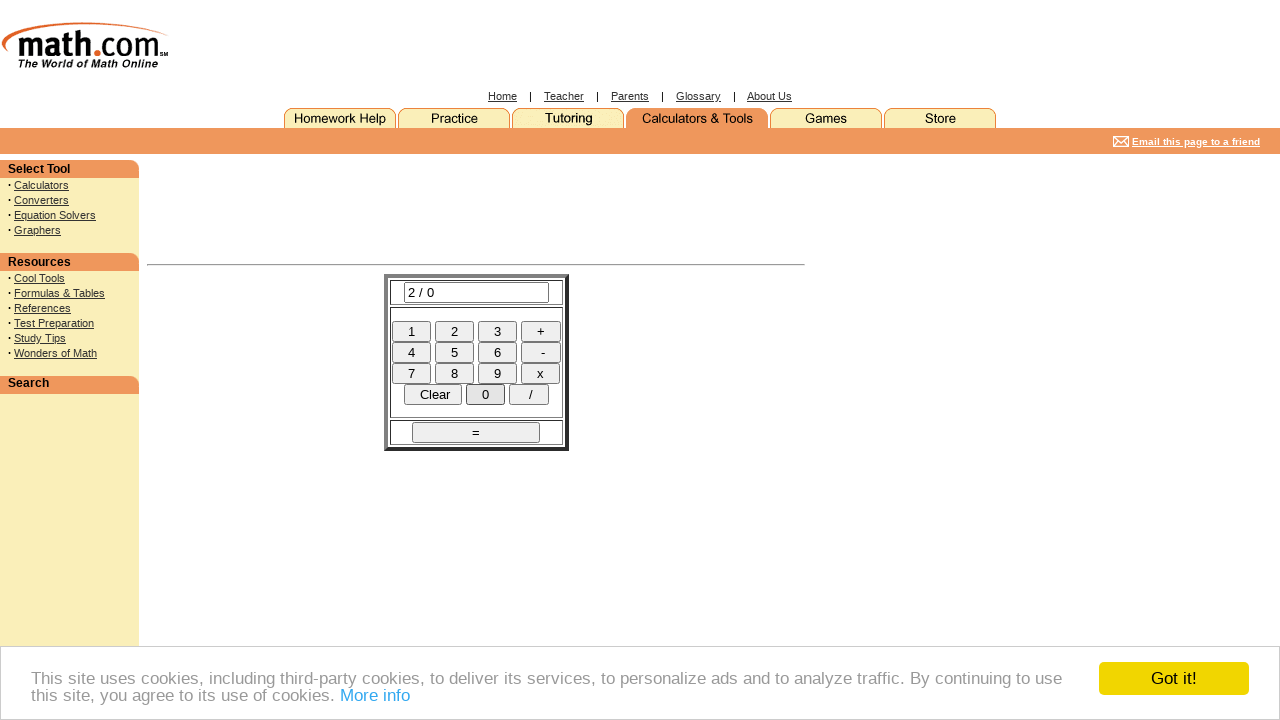

Clicked equals button to calculate result at (476, 432) on input[name="DoIt"]
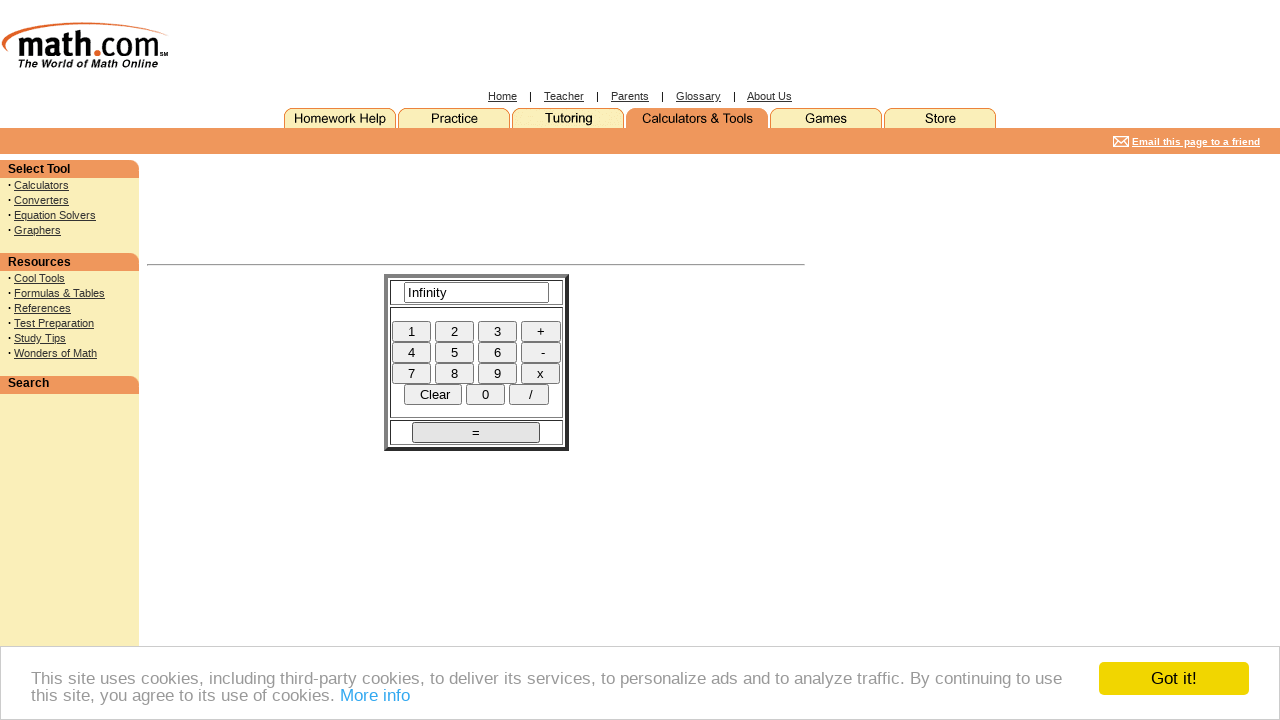

Retrieved calculator result: Infinity
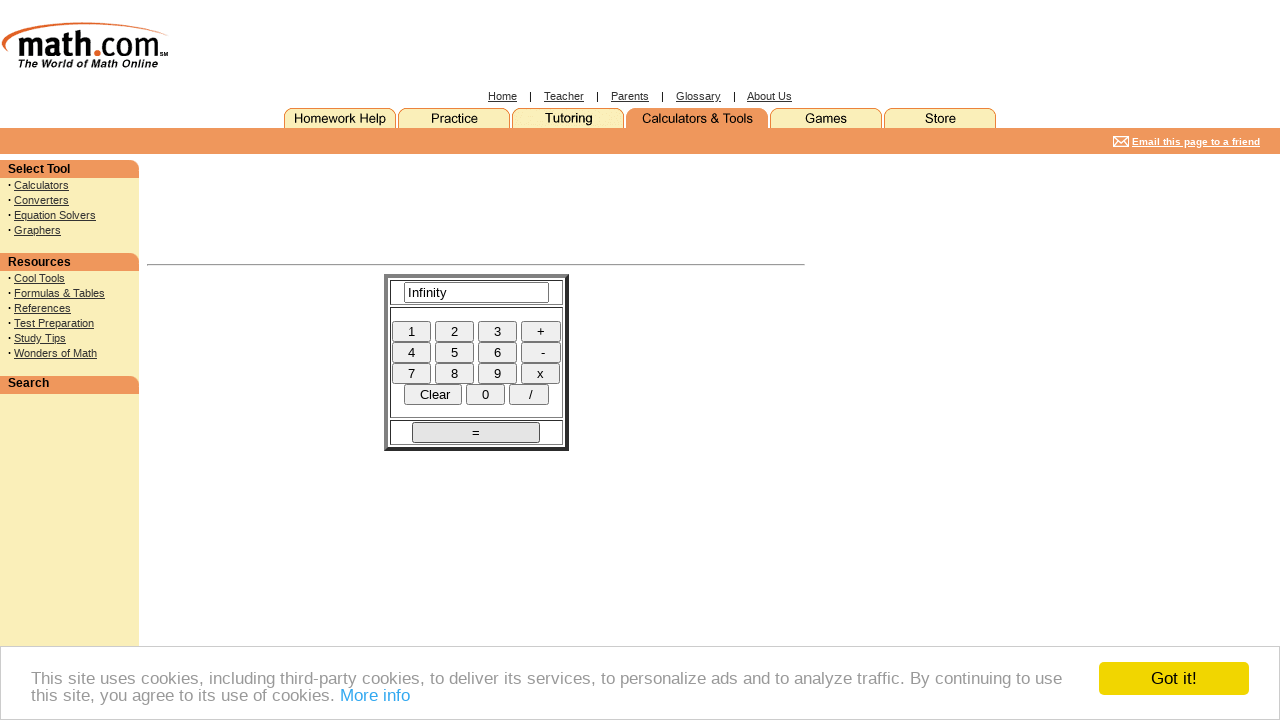

Verified result: 2 div 0 = Infinity
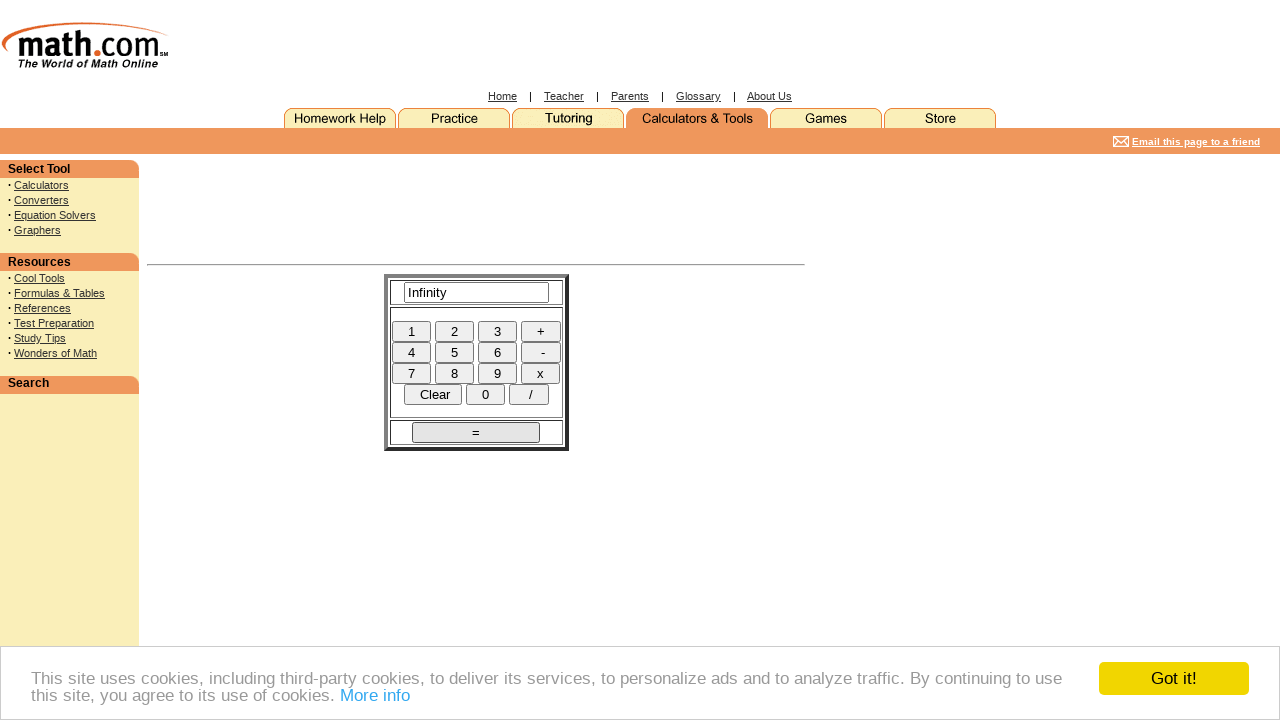

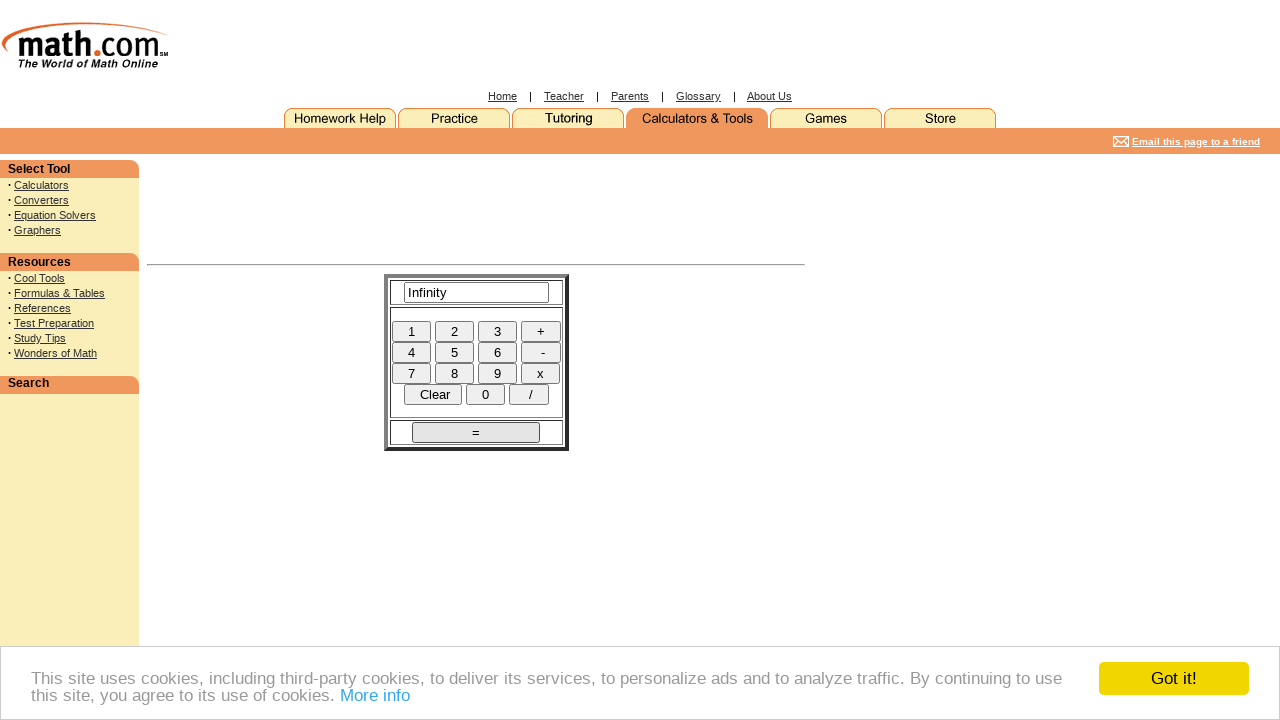